Tests editing an existing todo item by double-clicking, modifying the text, and confirming the change.

Starting URL: https://demo.playwright.dev/todomvc

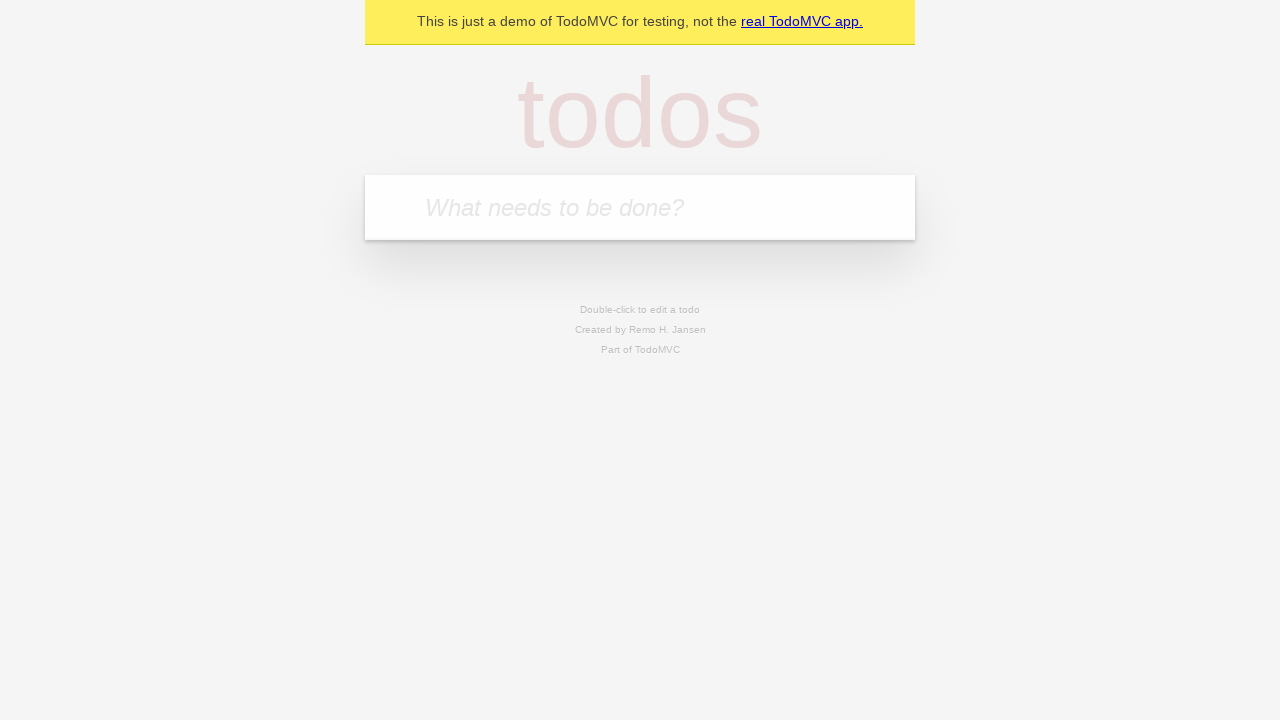

Filled first todo input with 'buy some cheese' on internal:attr=[placeholder="What needs to be done?"i]
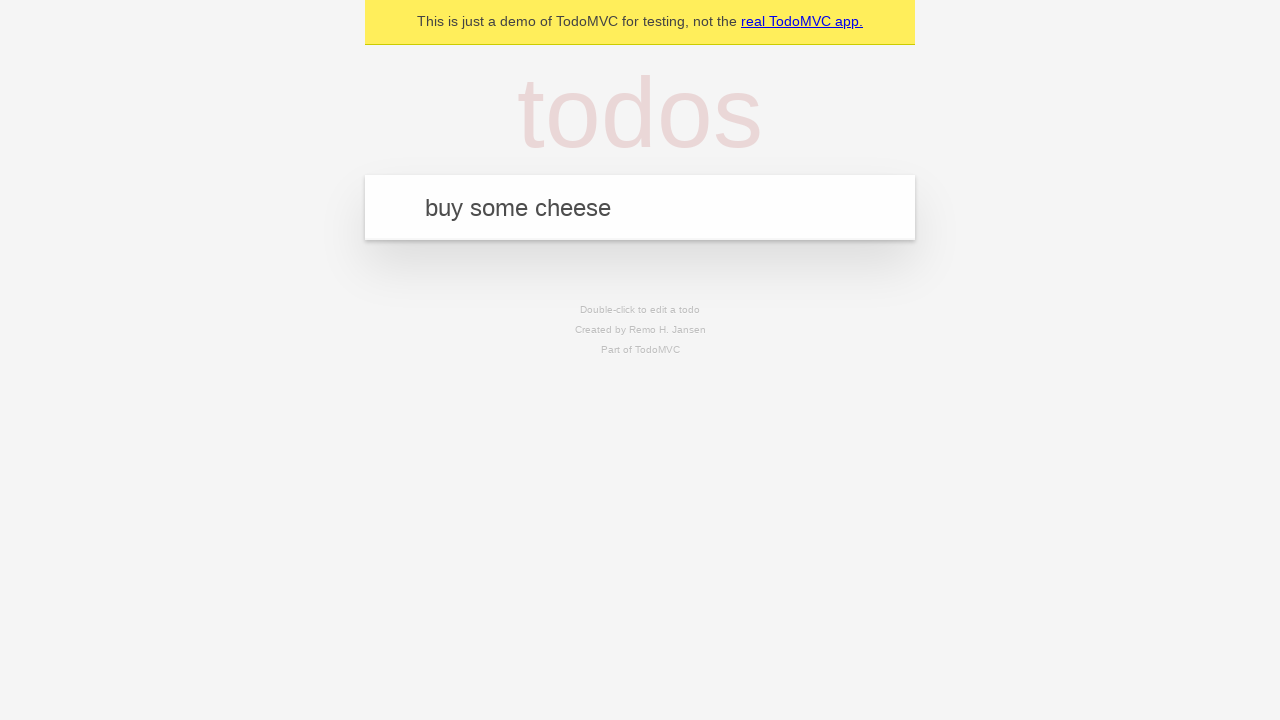

Pressed Enter to confirm first todo on internal:attr=[placeholder="What needs to be done?"i]
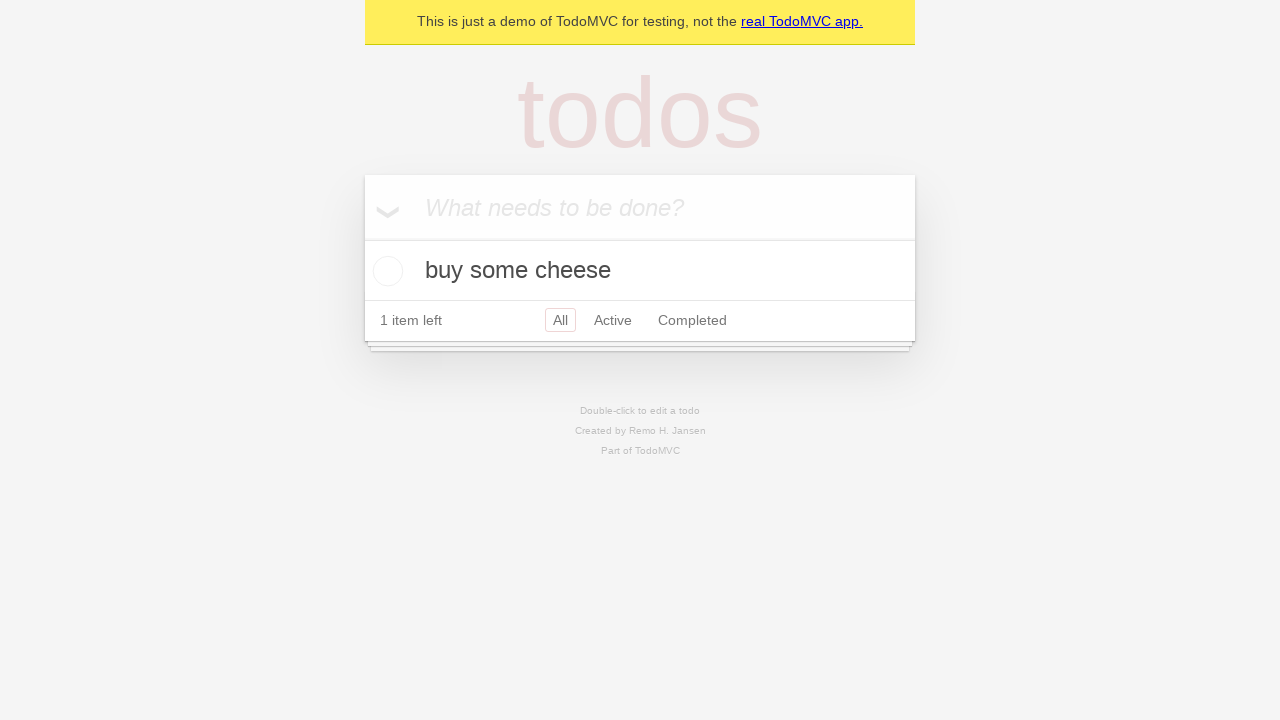

Filled second todo input with 'feed the cat' on internal:attr=[placeholder="What needs to be done?"i]
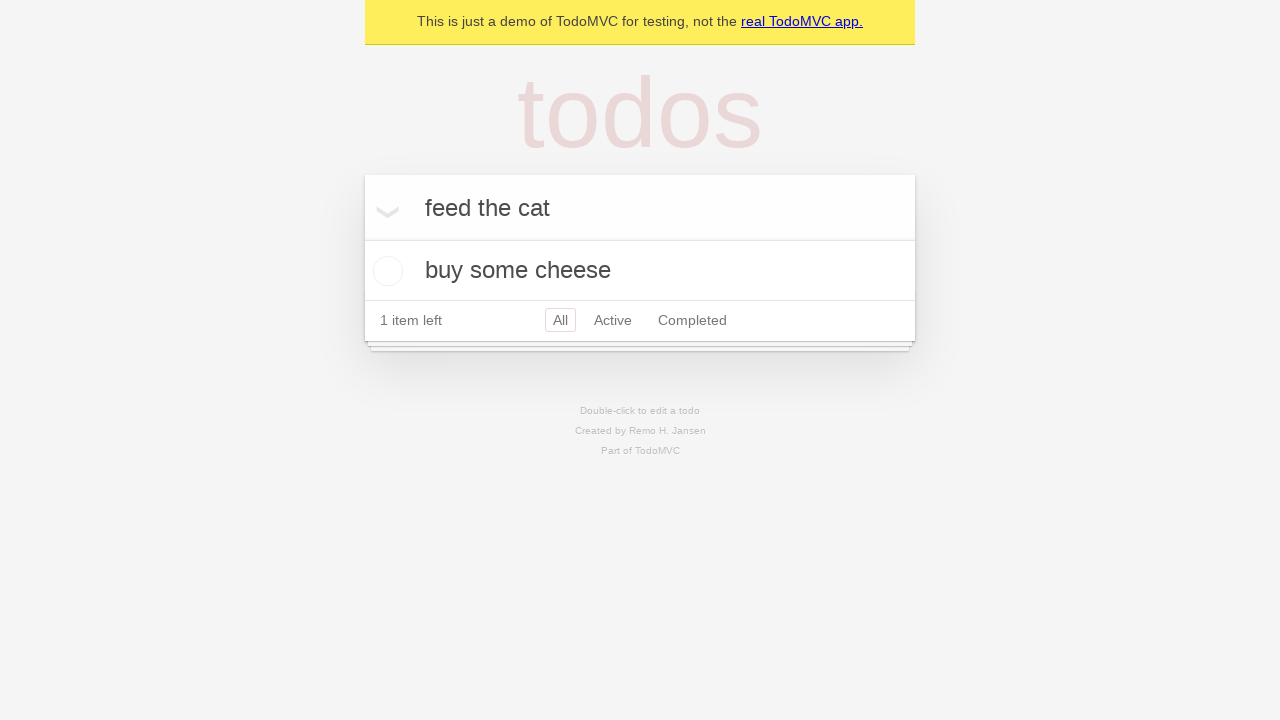

Pressed Enter to confirm second todo on internal:attr=[placeholder="What needs to be done?"i]
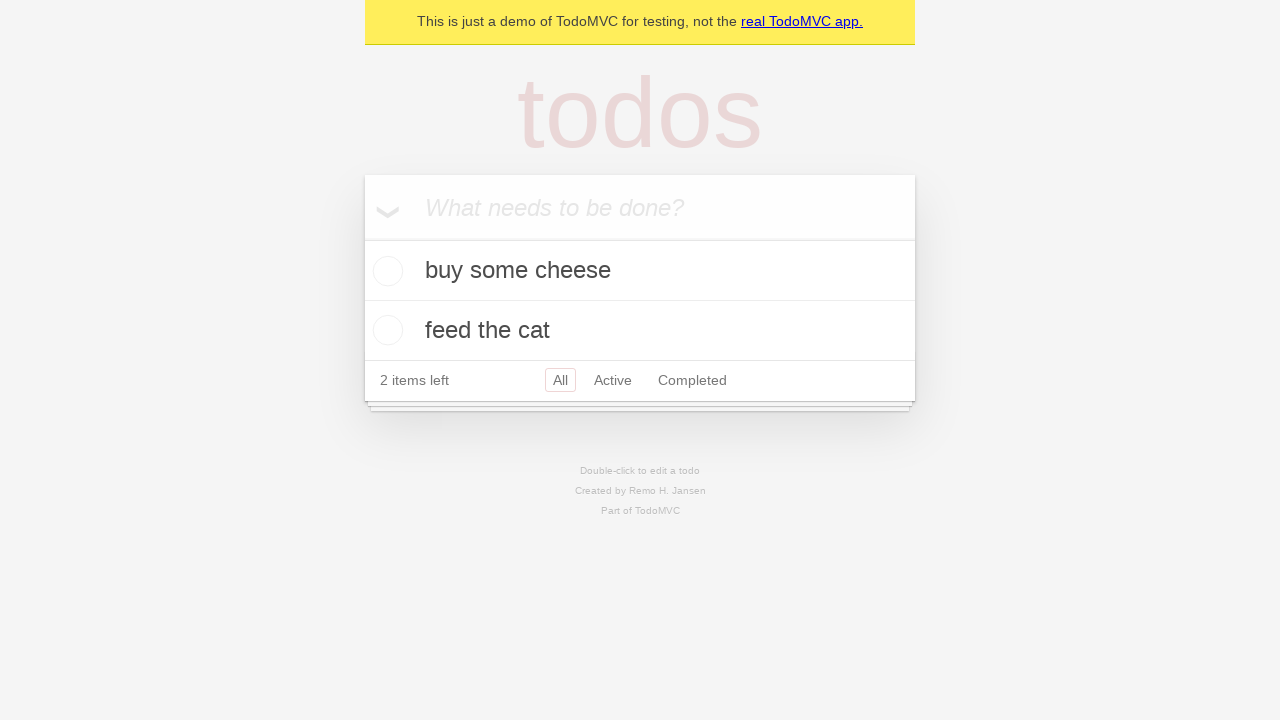

Filled third todo input with 'book a doctor's appointment' on internal:attr=[placeholder="What needs to be done?"i]
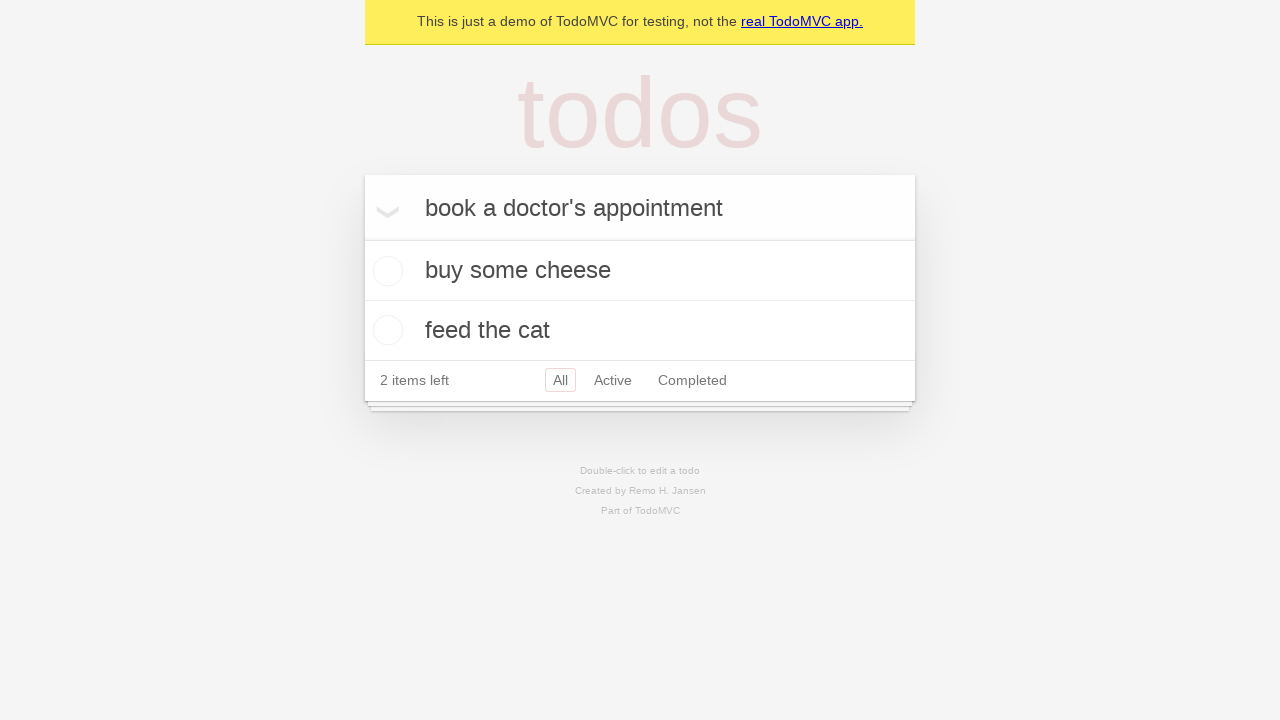

Pressed Enter to confirm third todo on internal:attr=[placeholder="What needs to be done?"i]
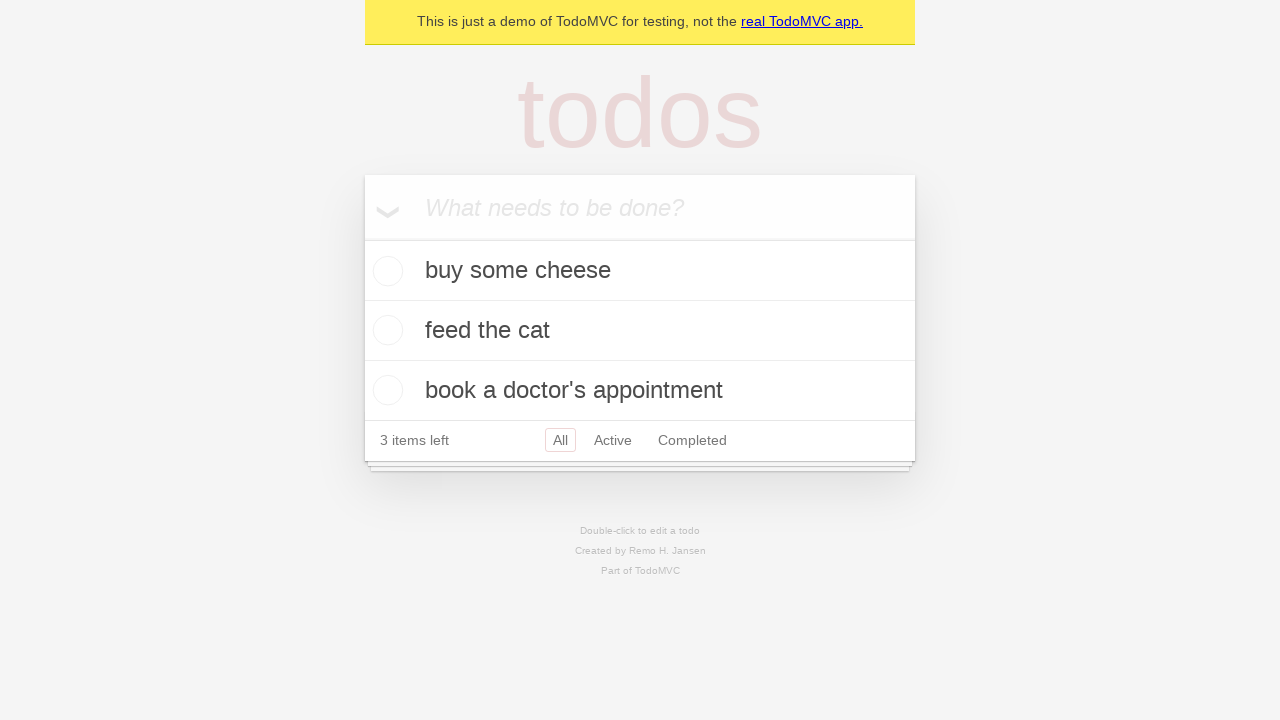

Located all todo items
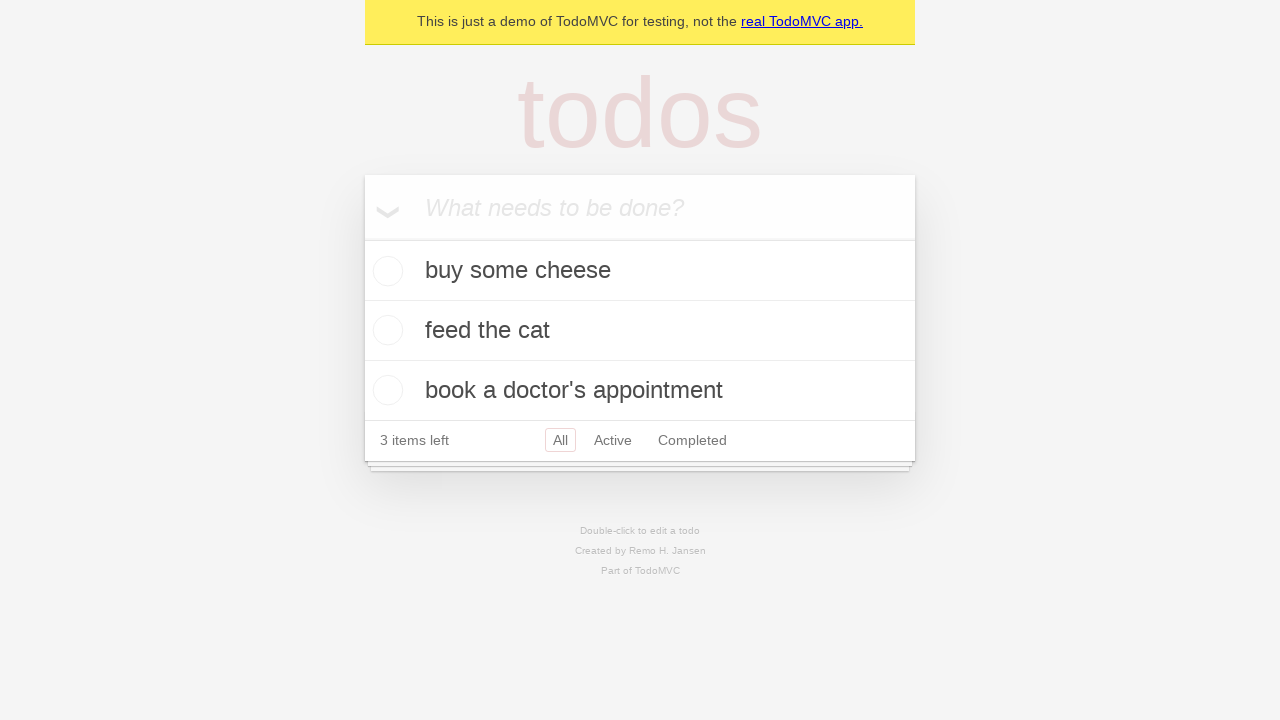

Selected the second todo item
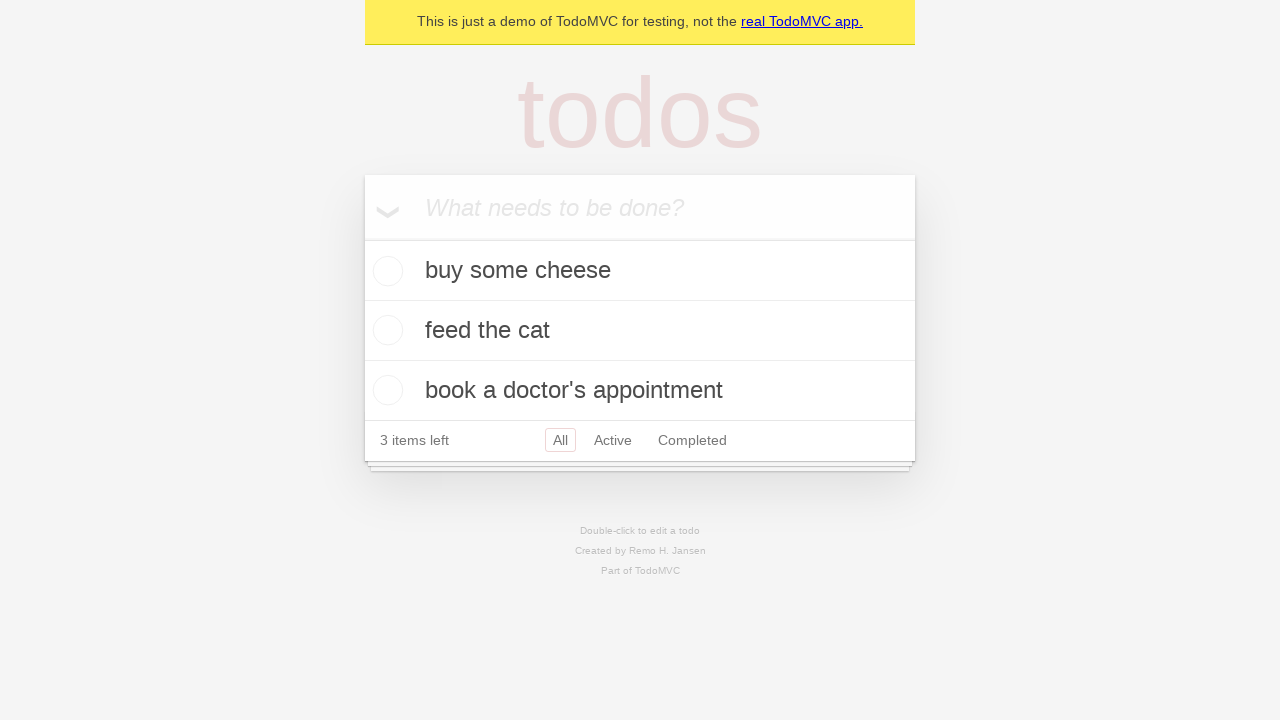

Double-clicked the second todo item to enter edit mode at (640, 331) on internal:testid=[data-testid="todo-item"s] >> nth=1
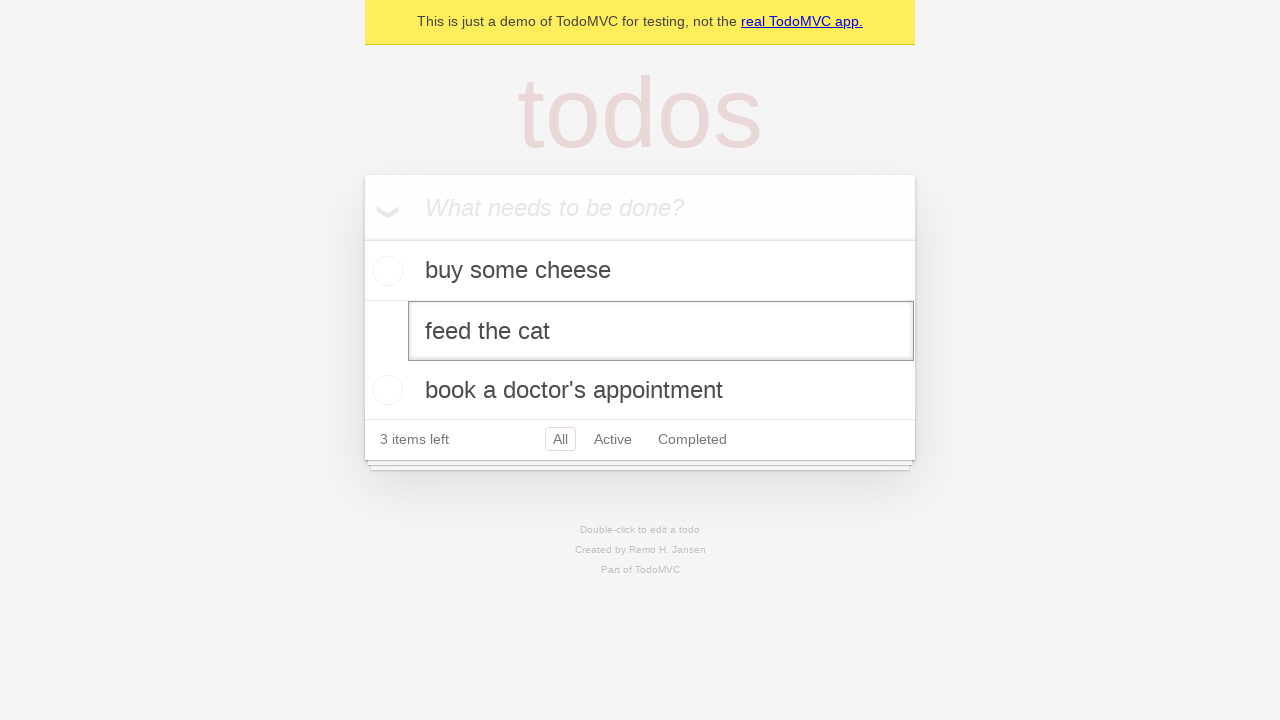

Located the edit input field
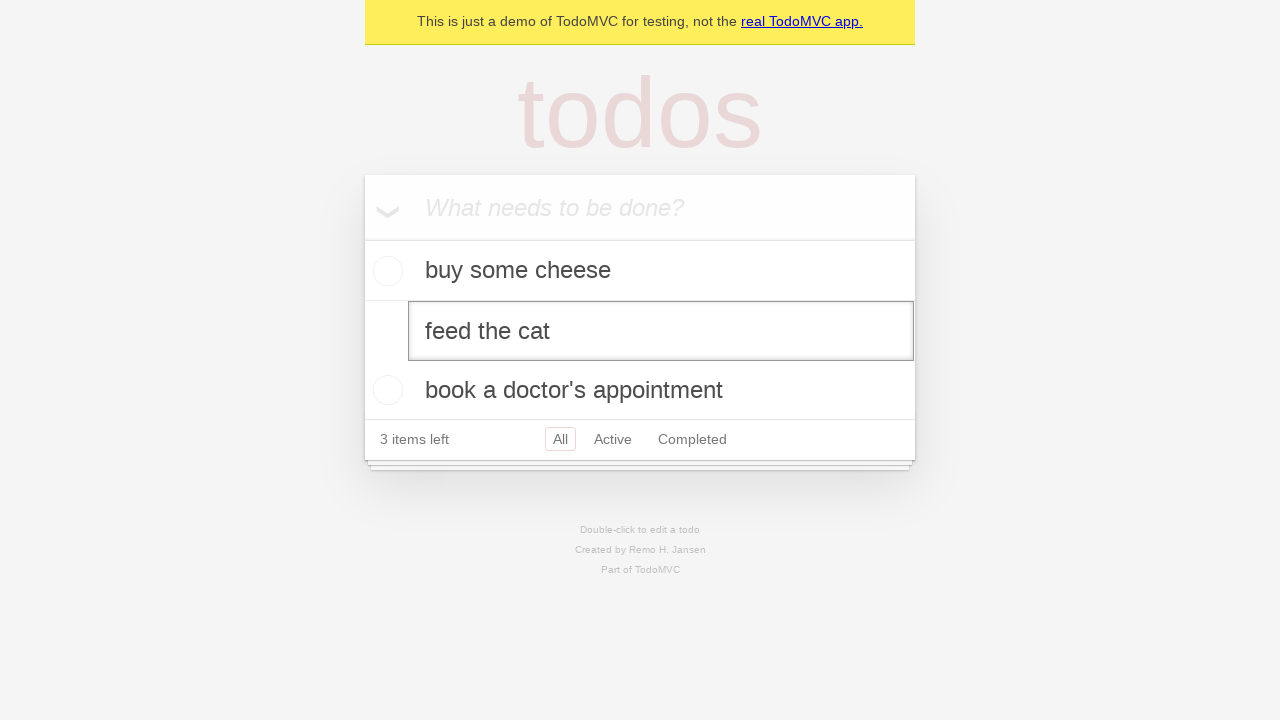

Filled edit input with 'buy some sausages' on internal:testid=[data-testid="todo-item"s] >> nth=1 >> internal:role=textbox[nam
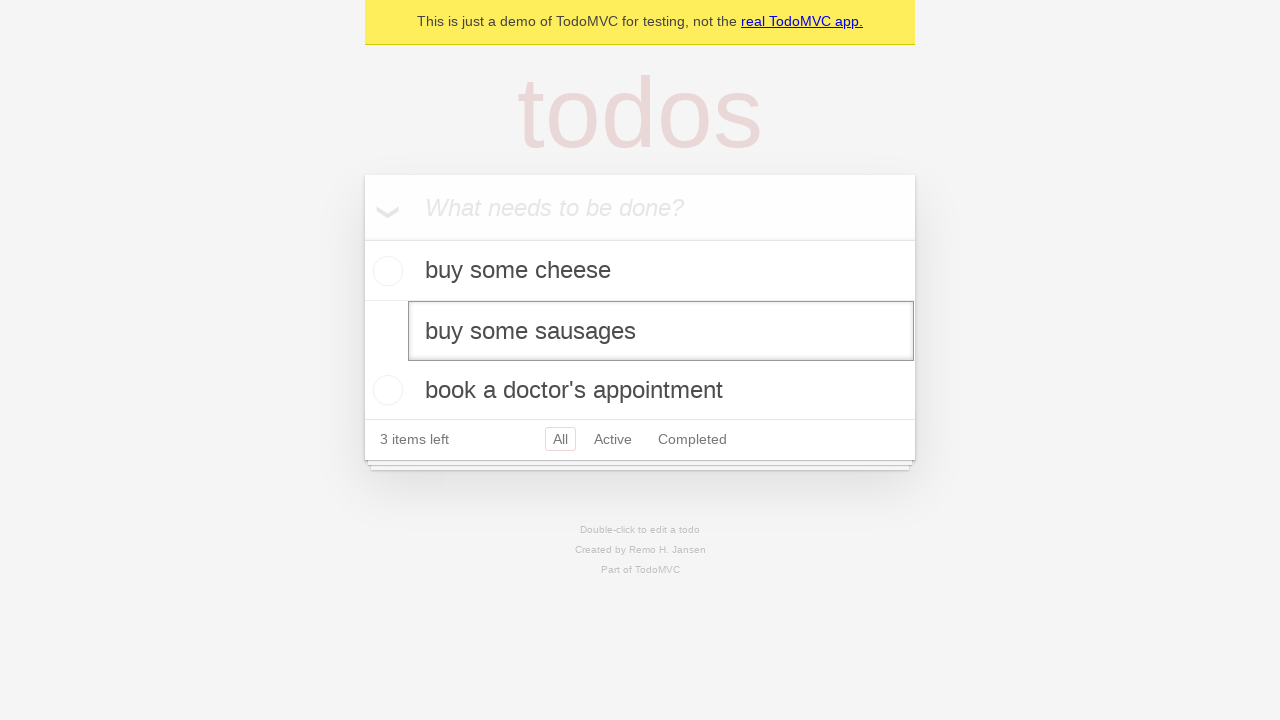

Pressed Enter to confirm the edited todo text on internal:testid=[data-testid="todo-item"s] >> nth=1 >> internal:role=textbox[nam
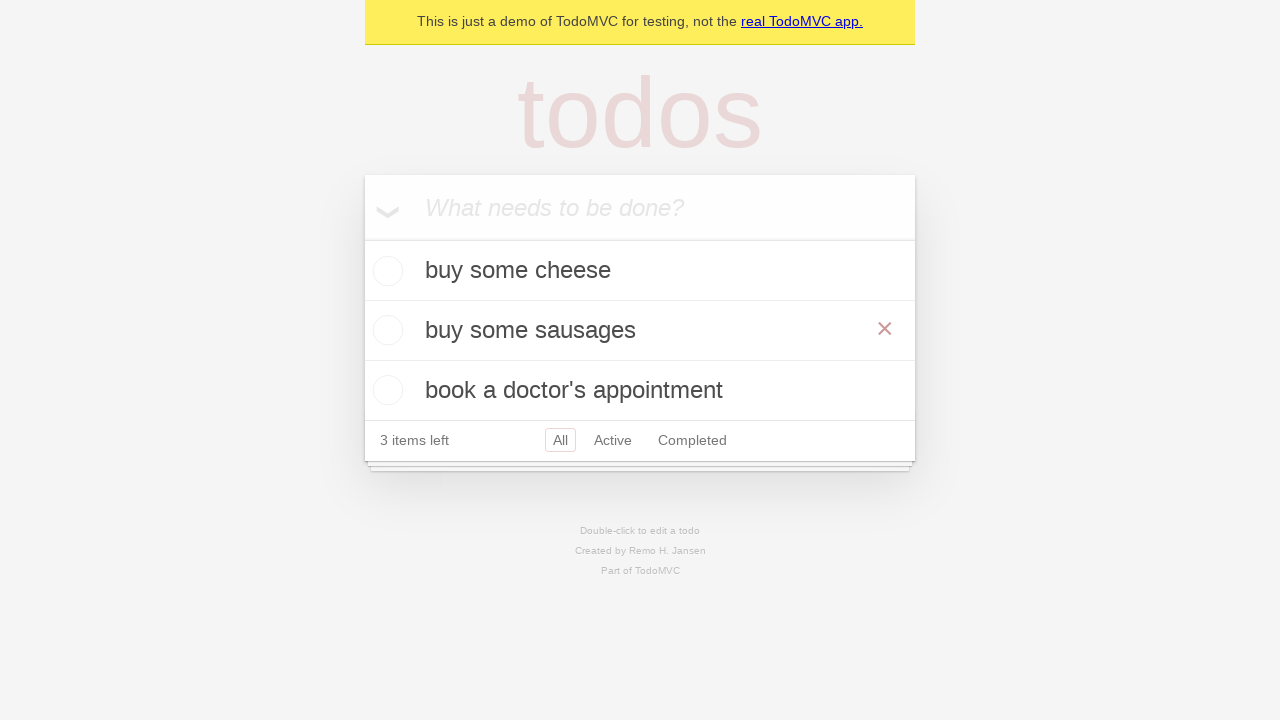

Waited for todo title element to be visible
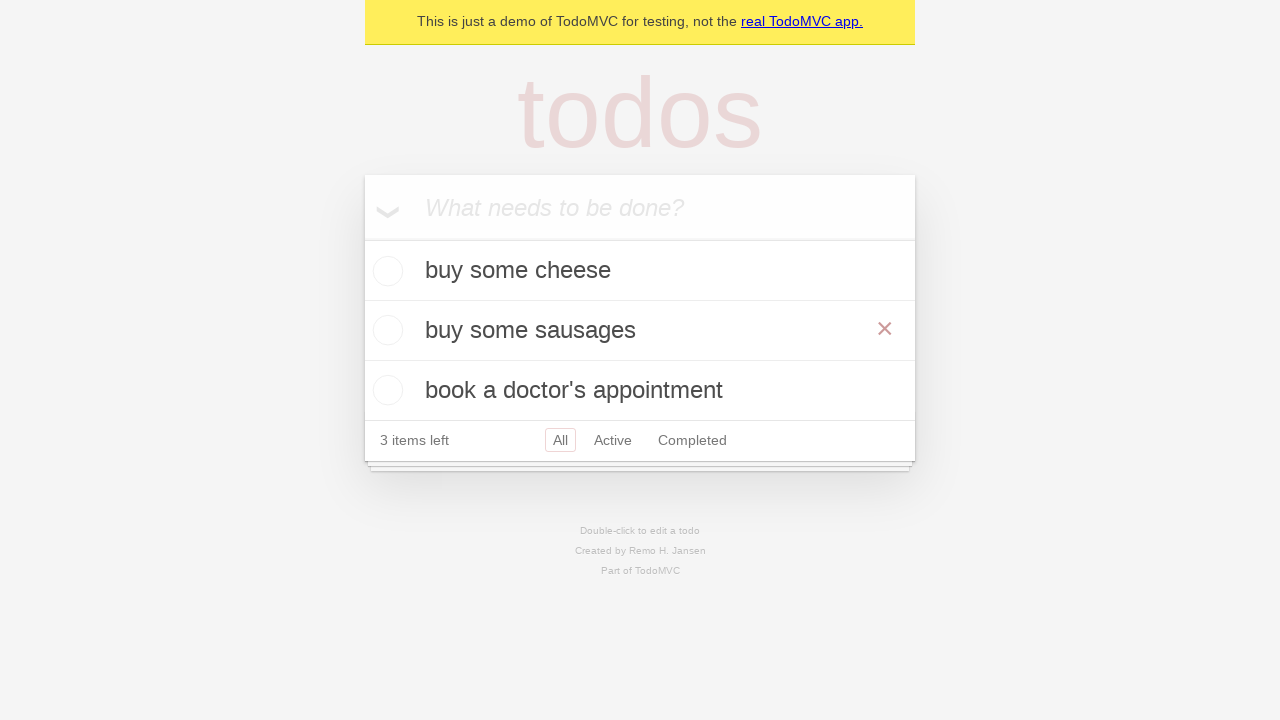

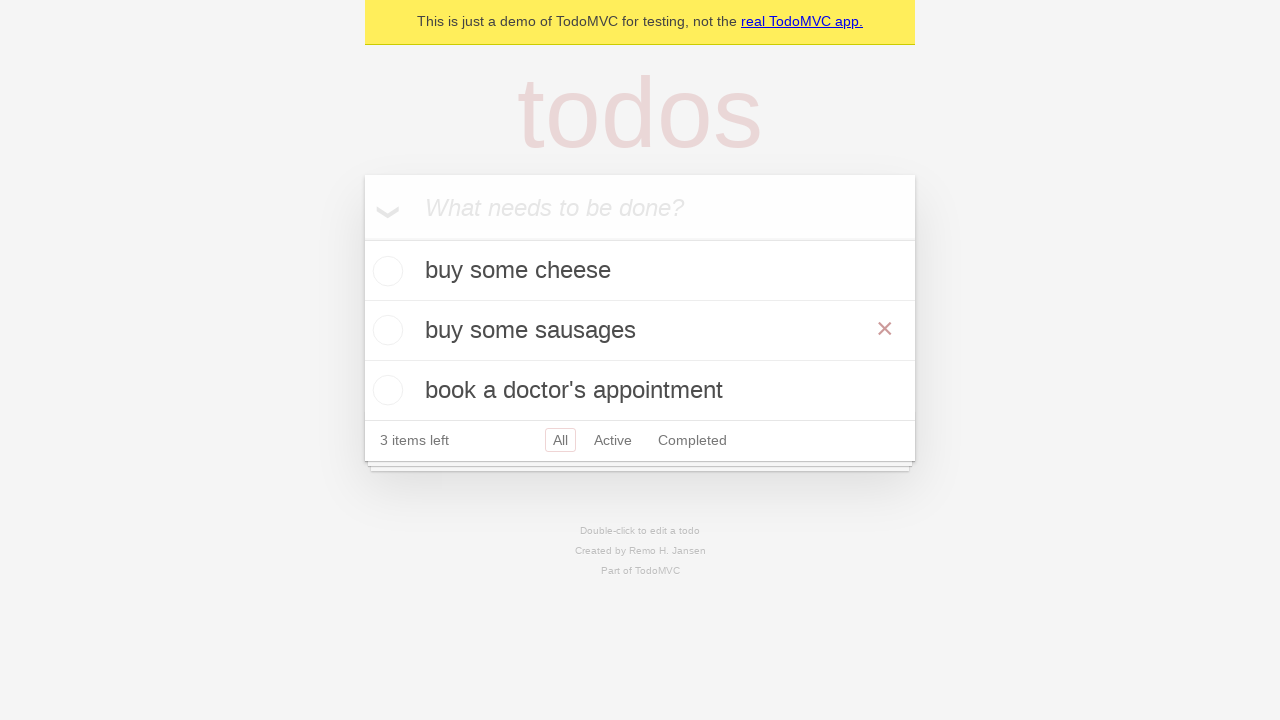